Tests a wait scenario by clicking a verify button and checking for a success message on a demo page

Starting URL: http://suninjuly.github.io/wait2.html

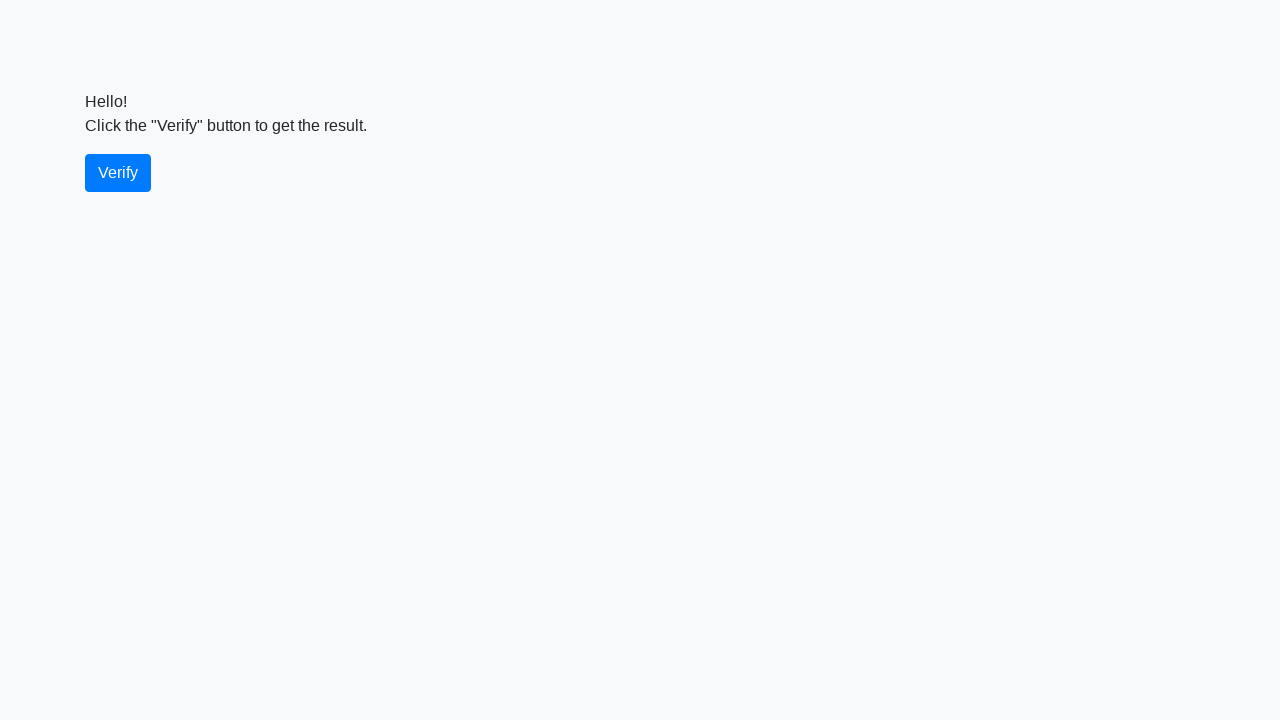

Navigated to wait2 demo page
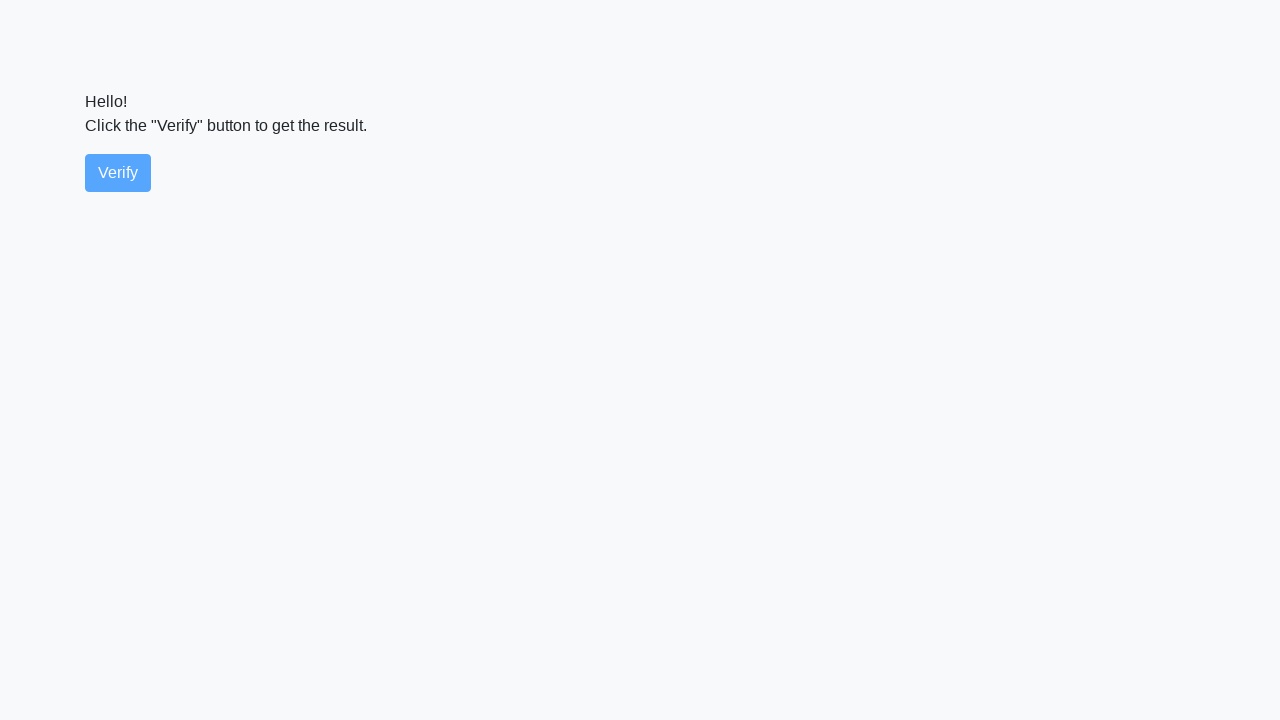

Clicked the verify button at (118, 173) on #verify
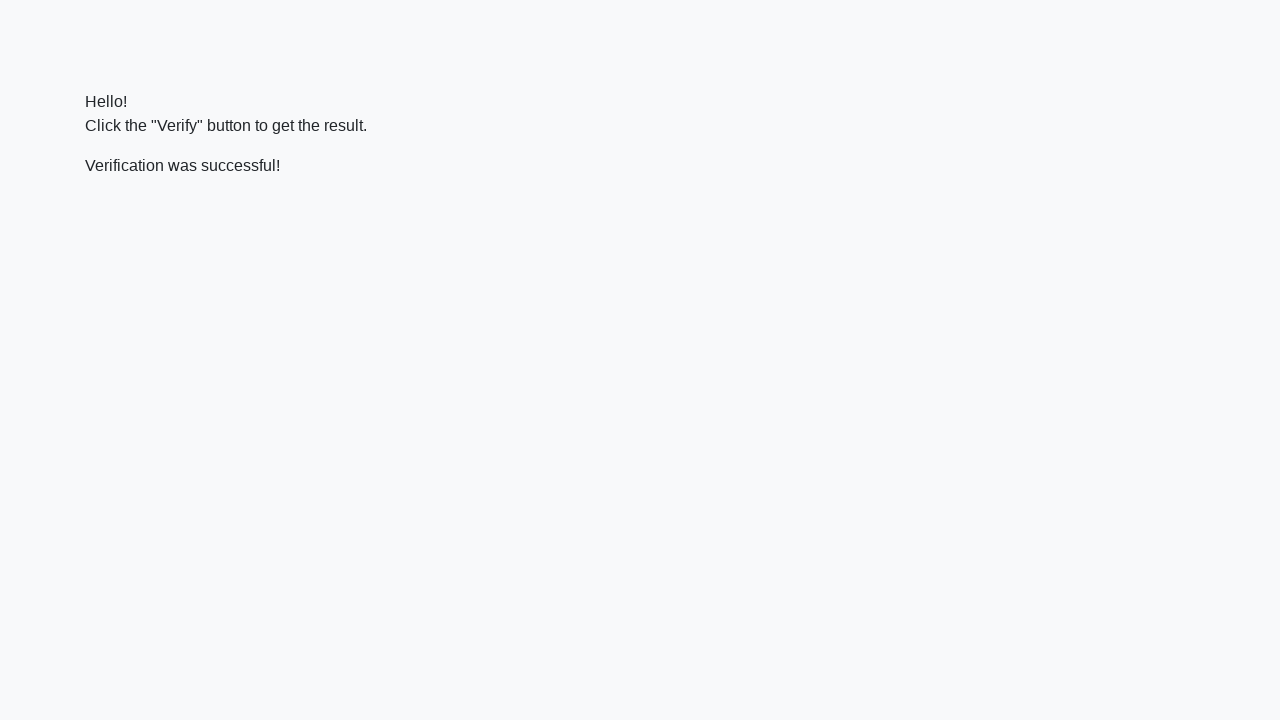

Success message appeared
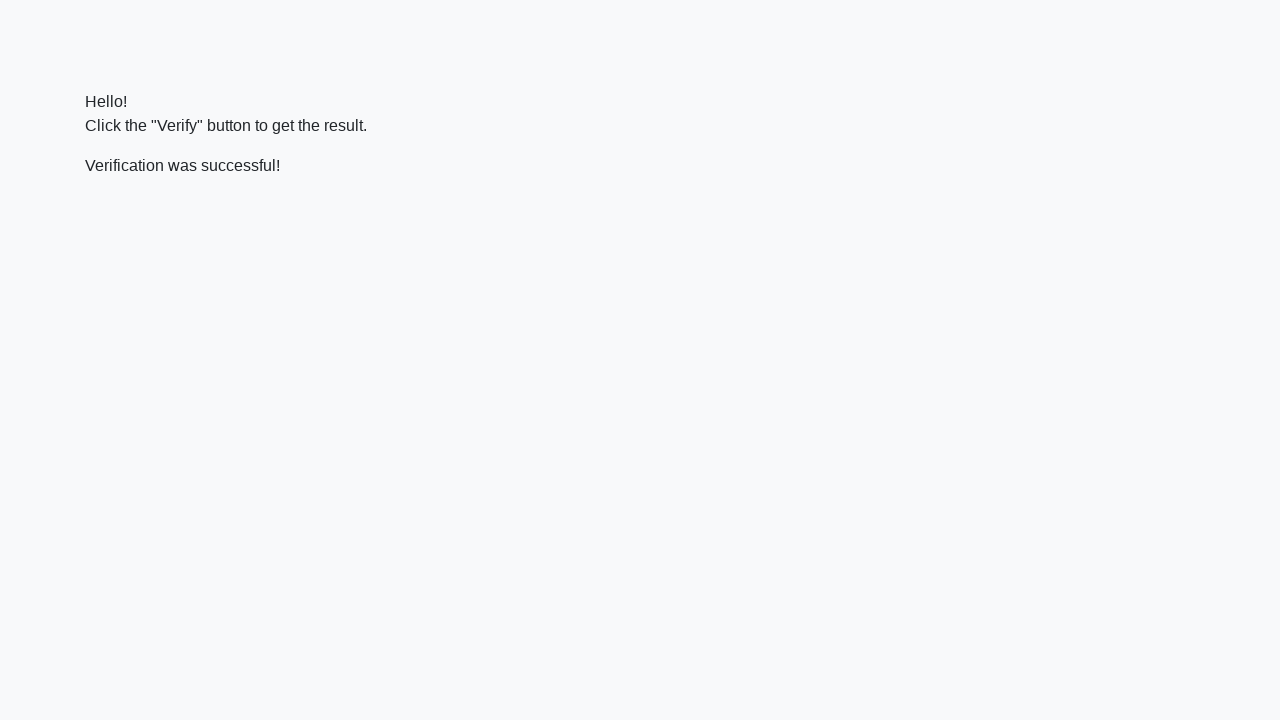

Verified success message contains 'successful'
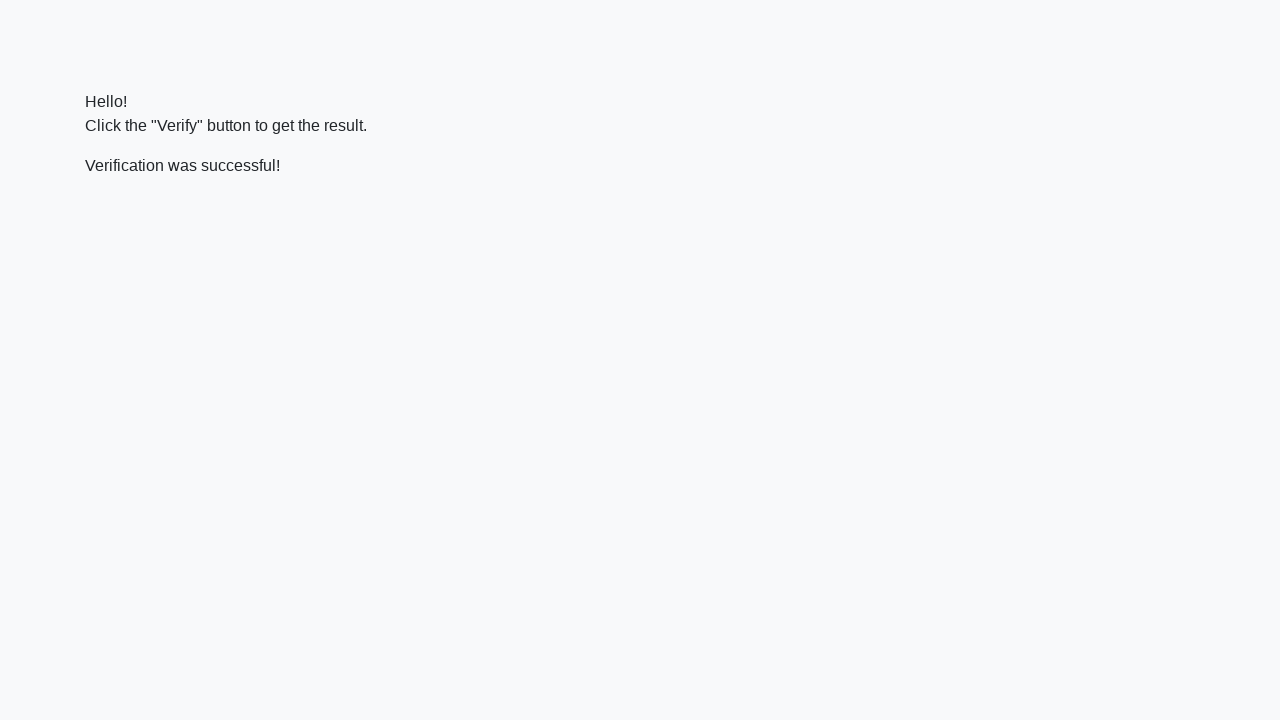

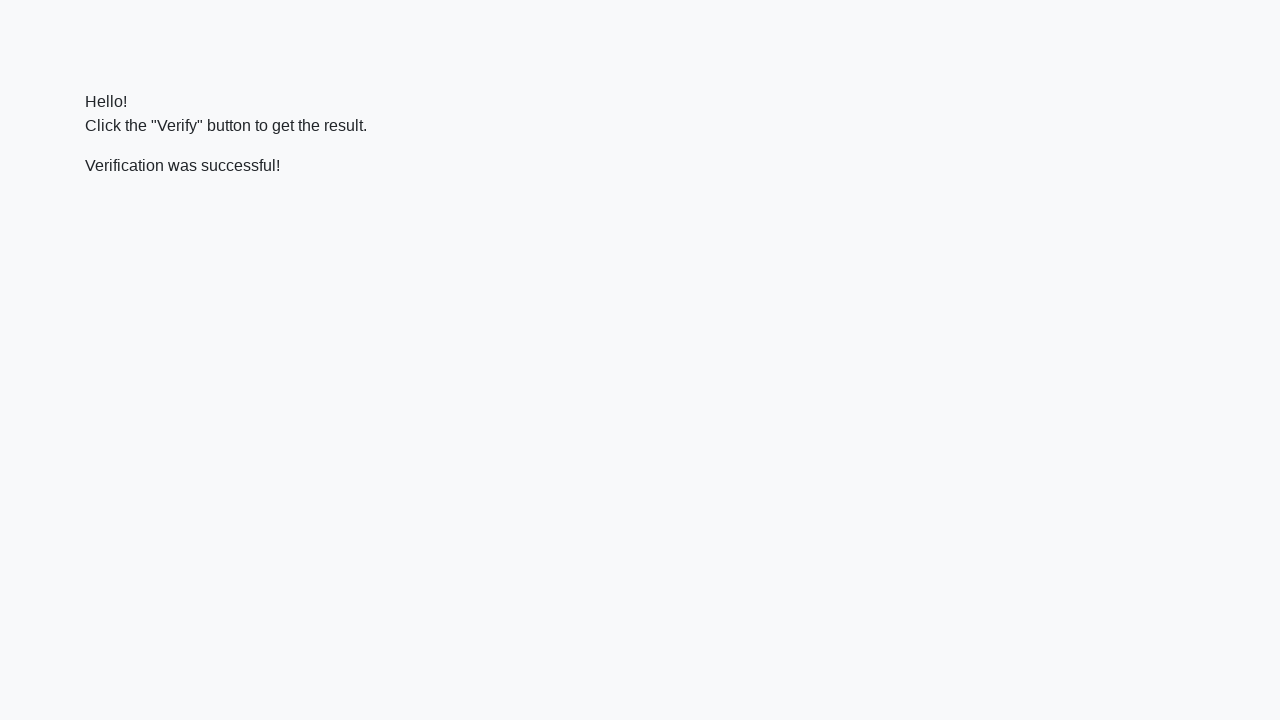